Tests a registration form by filling in text fields including first name, last name, address, email, phone, and password fields

Starting URL: http://demo.automationtesting.in/Register.html

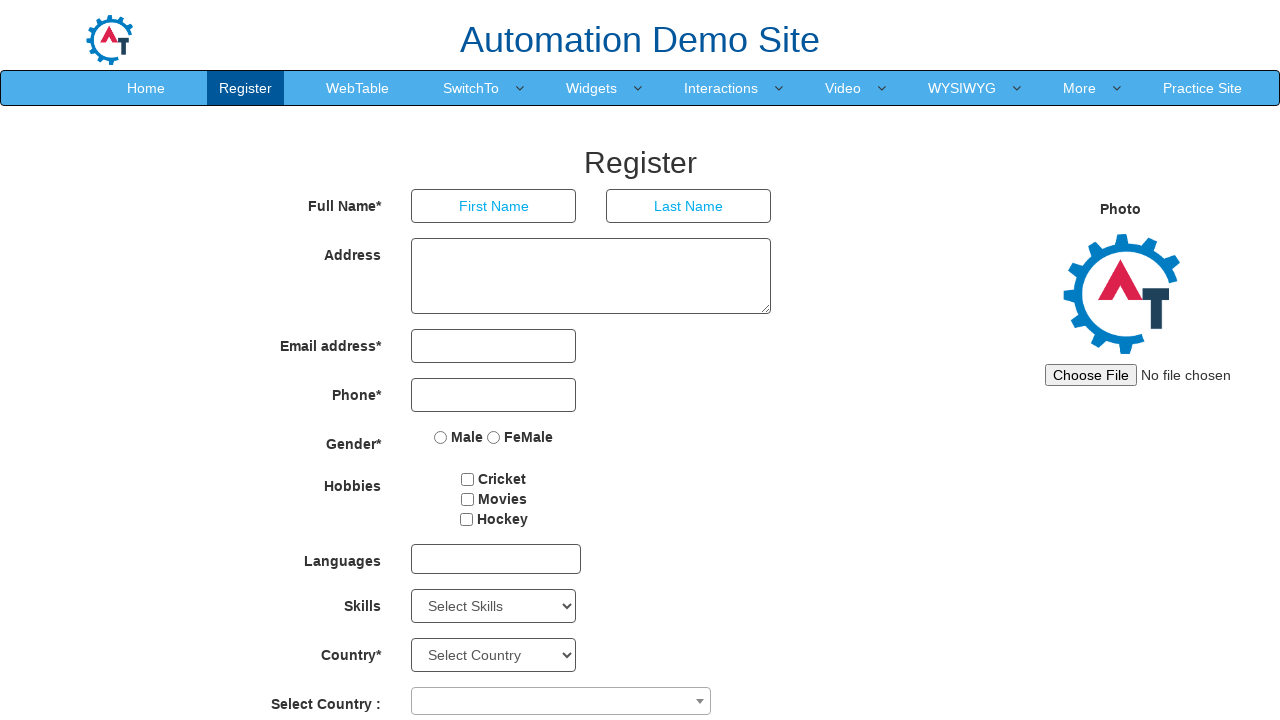

Filled first name field with 'Robert' on input[placeholder='First Name']
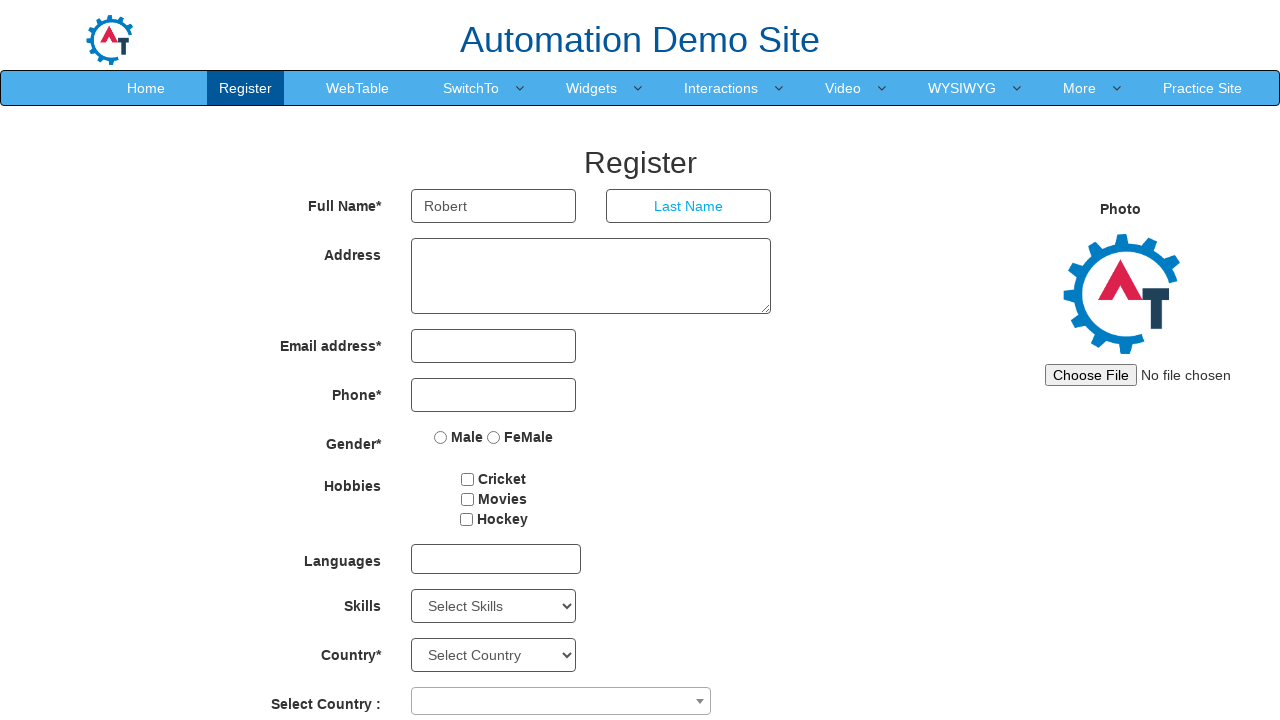

Filled last name field with 'Johnson' on input[placeholder='Last Name']
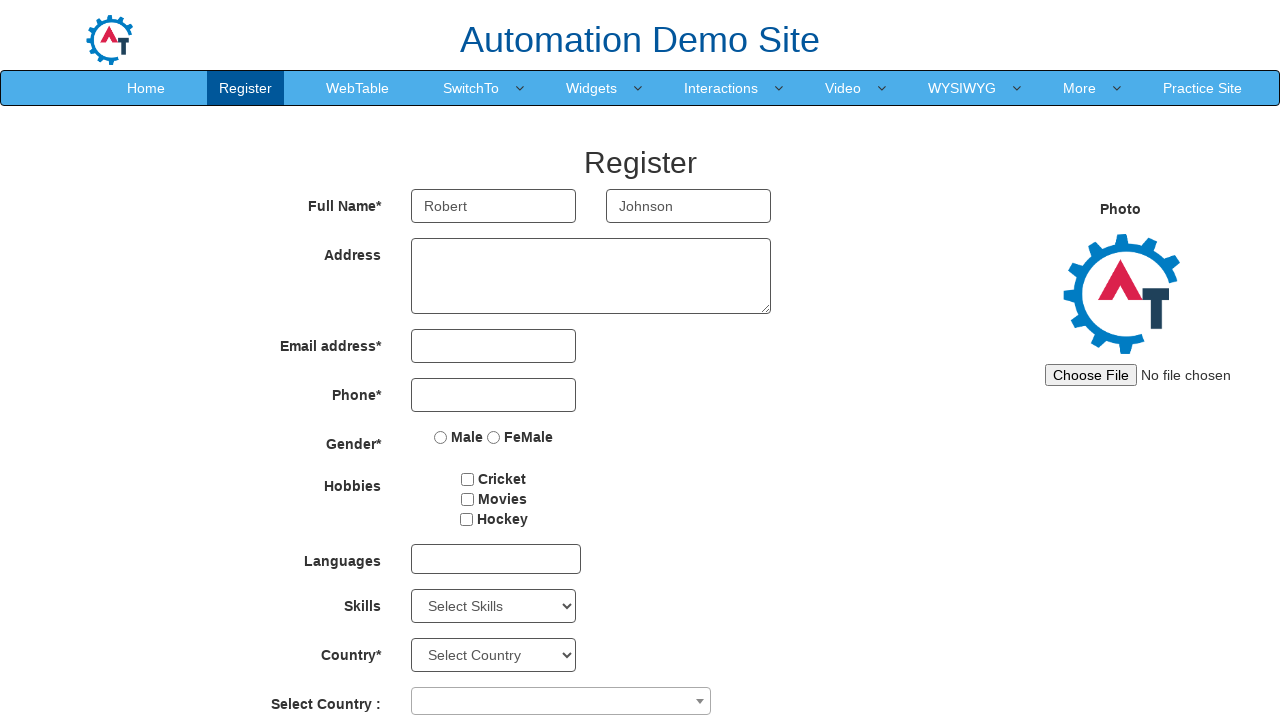

Filled address field with '123 Main Street, Austin, Texas' on textarea[ng-model='Adress']
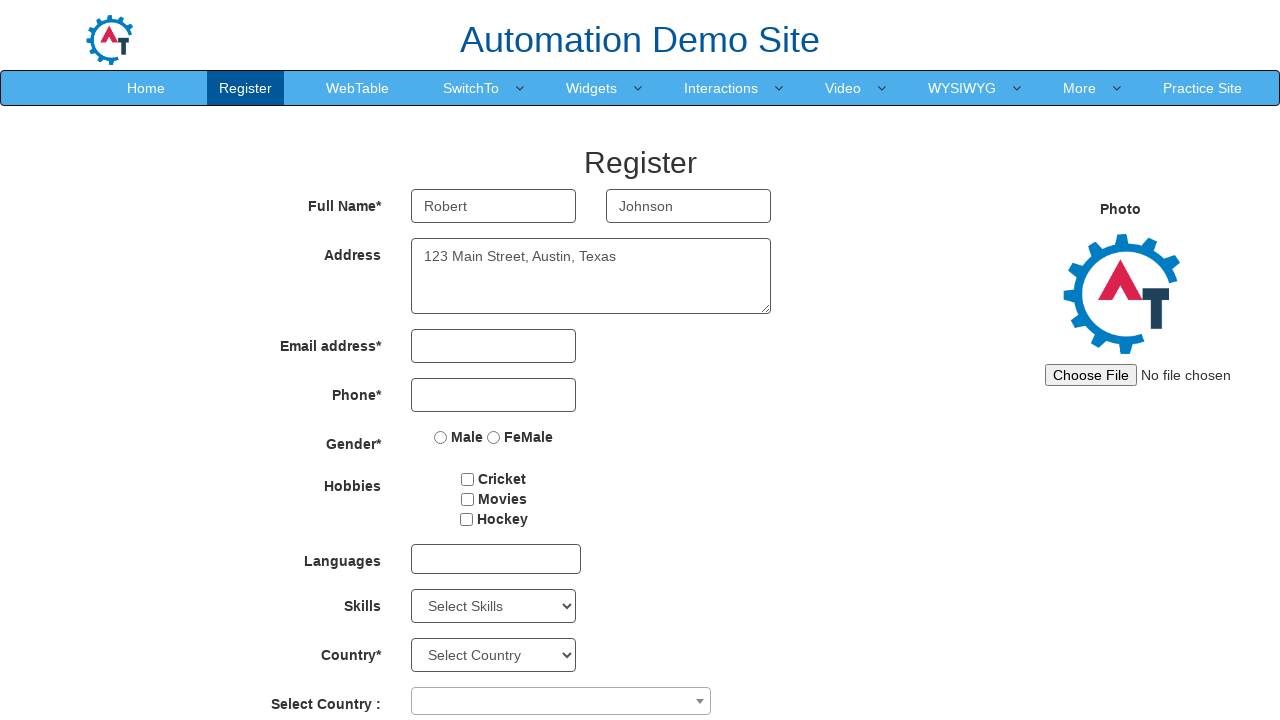

Filled email field with 'robert.johnson@example.com' on input[type='email']
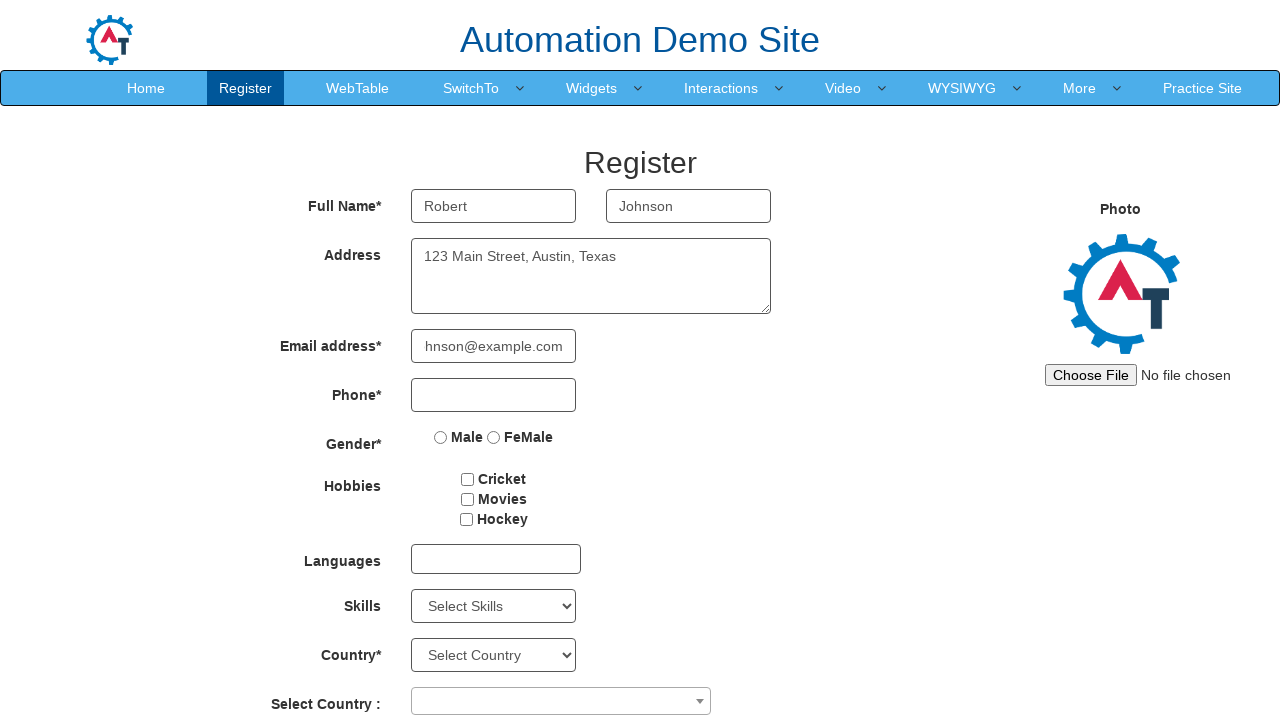

Filled phone number field with '5551234567' on input[type='tel']
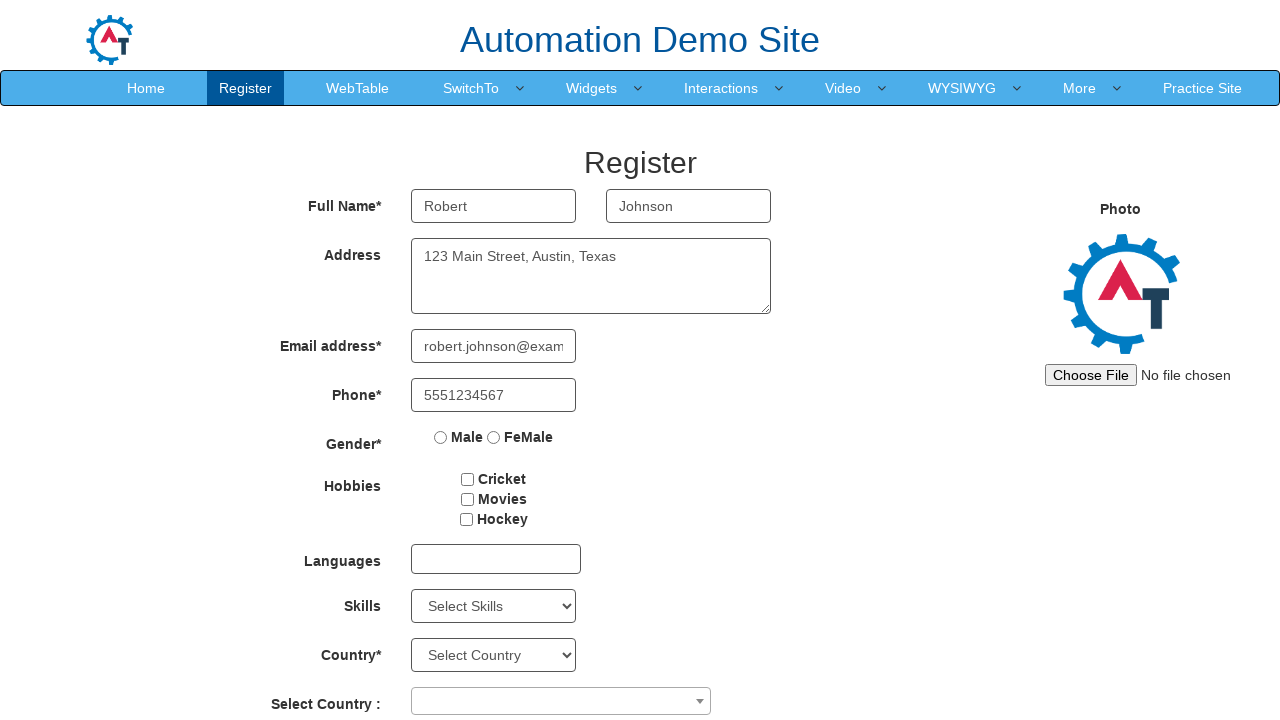

Filled password field with 'SecurePass123' on input[type='password']
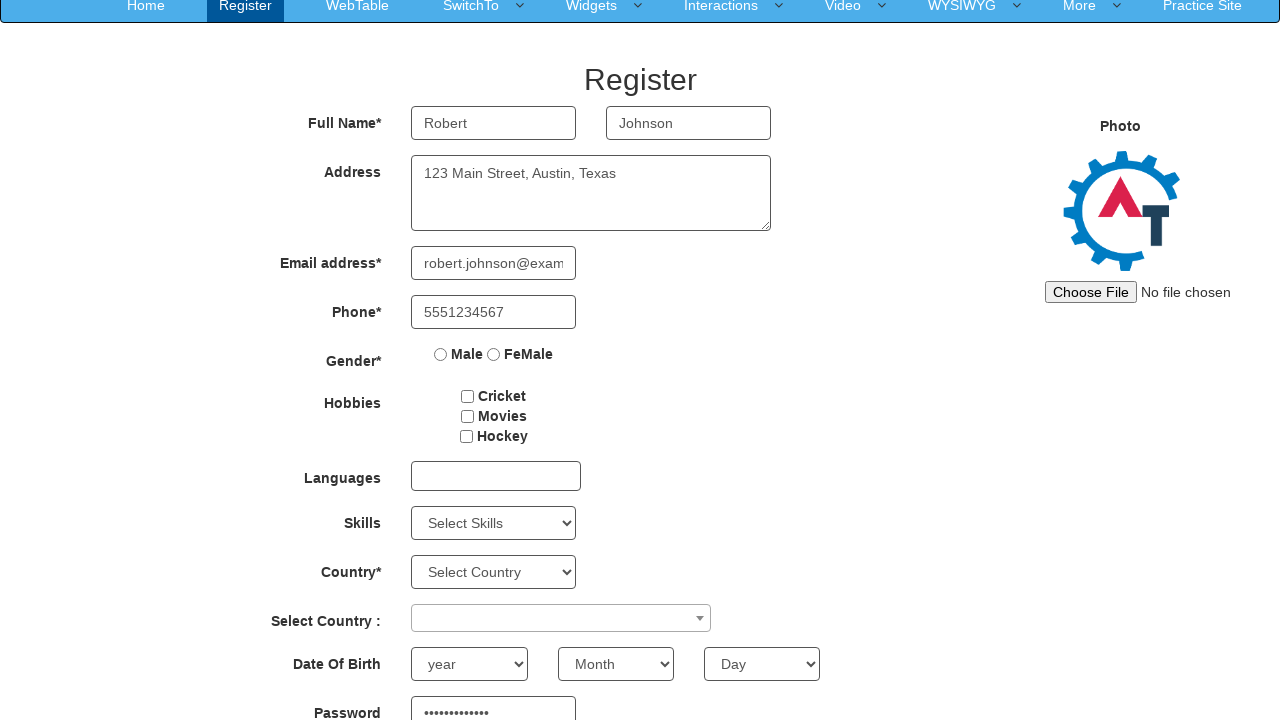

Filled confirm password field with 'SecurePass123' on input[ng-model='CPassword']
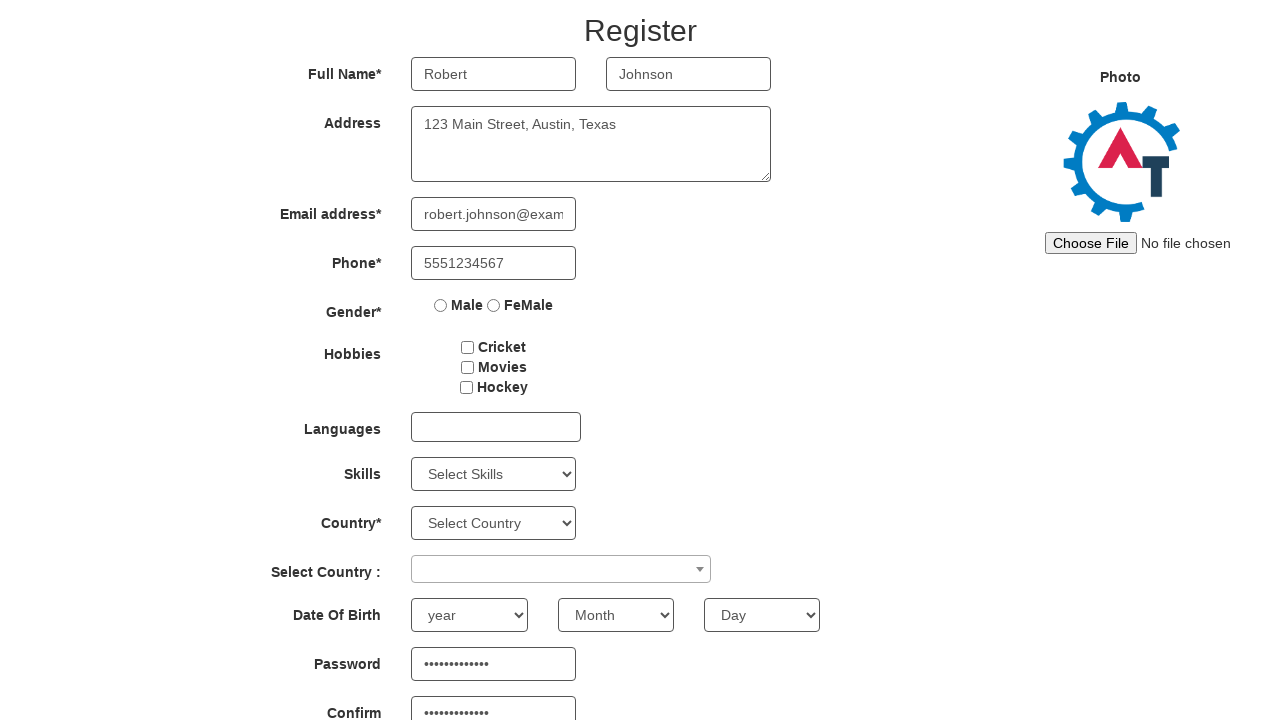

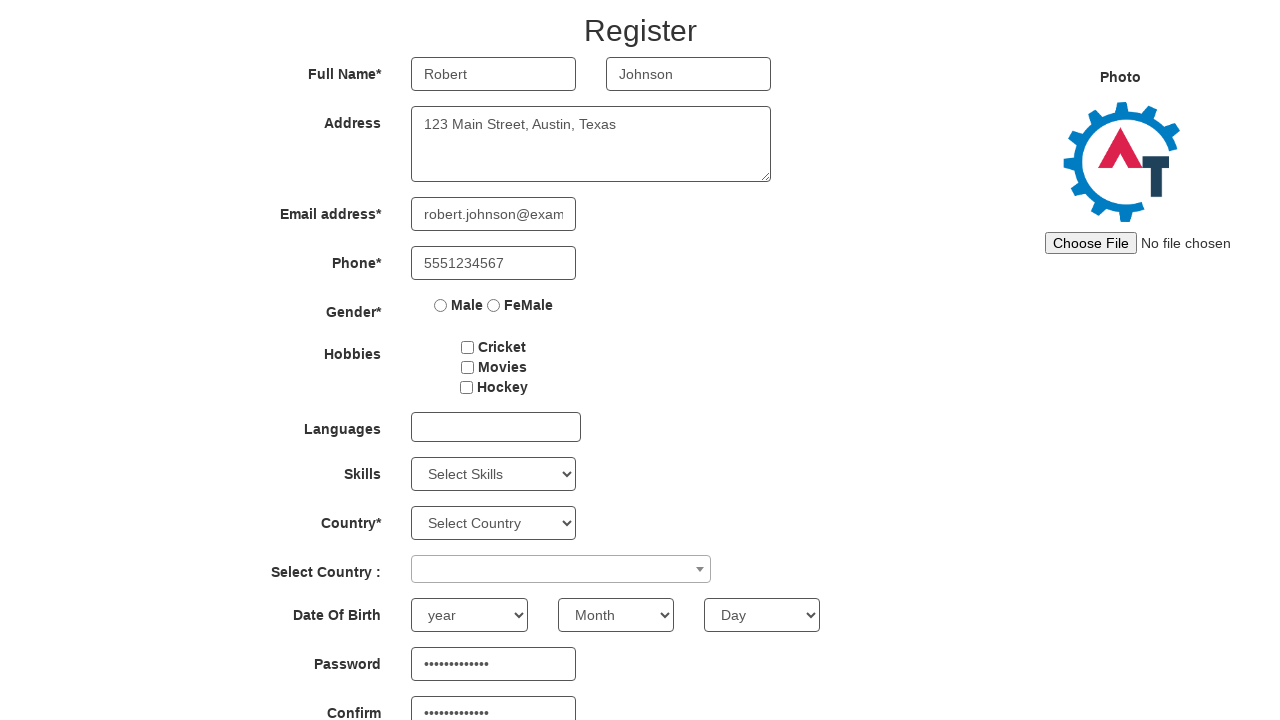